Tests that whitespace is trimmed from edited todo text

Starting URL: https://demo.playwright.dev/todomvc

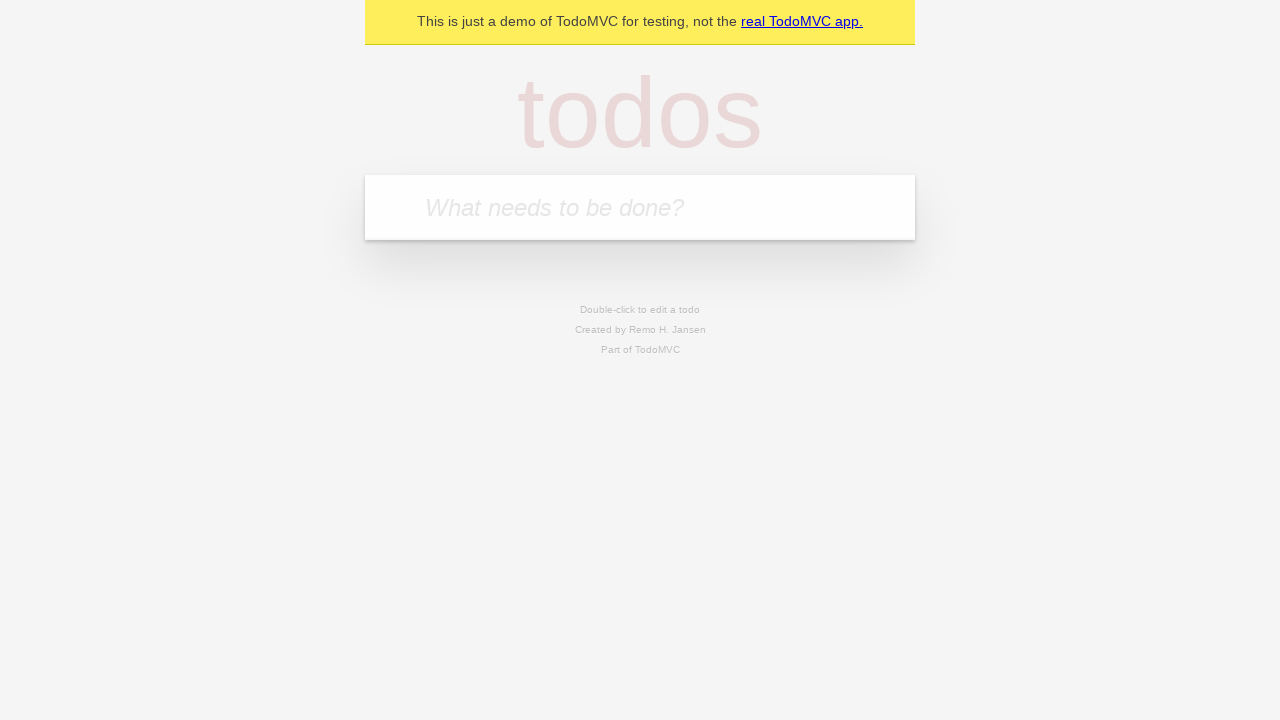

Filled todo input with 'buy some cheese' on internal:attr=[placeholder="What needs to be done?"i]
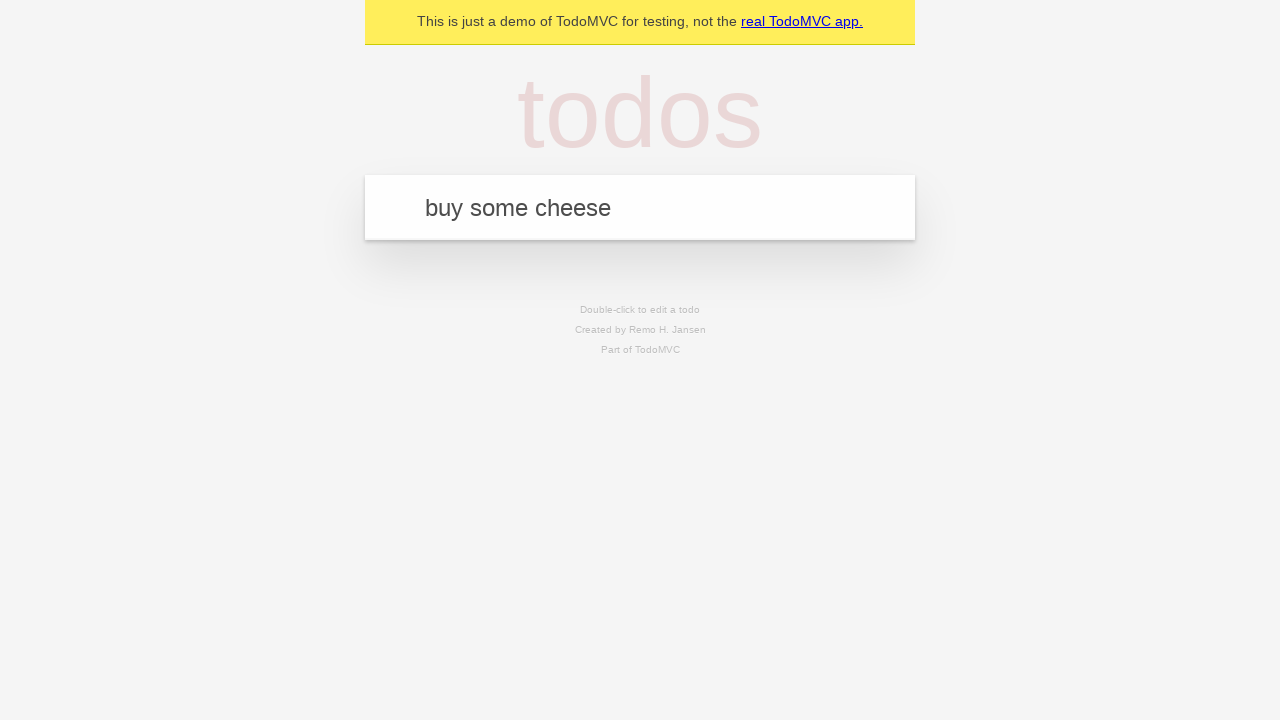

Pressed Enter to create first todo on internal:attr=[placeholder="What needs to be done?"i]
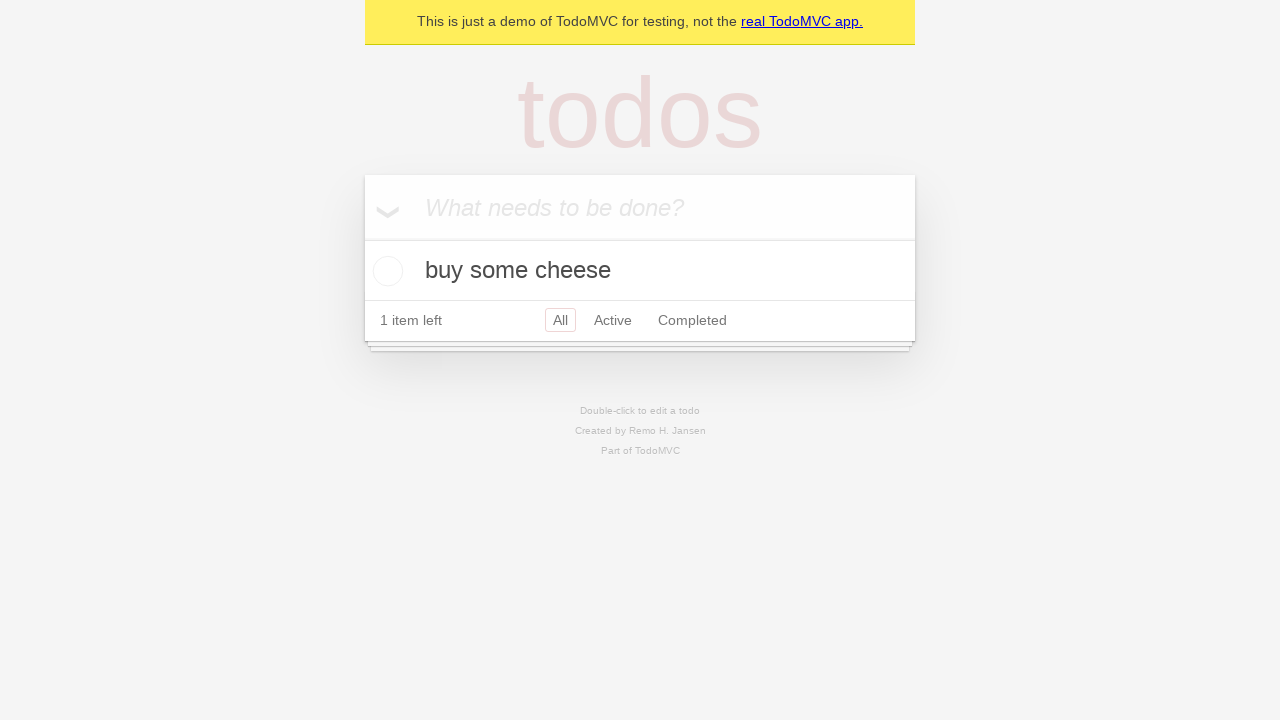

Filled todo input with 'feed the cat' on internal:attr=[placeholder="What needs to be done?"i]
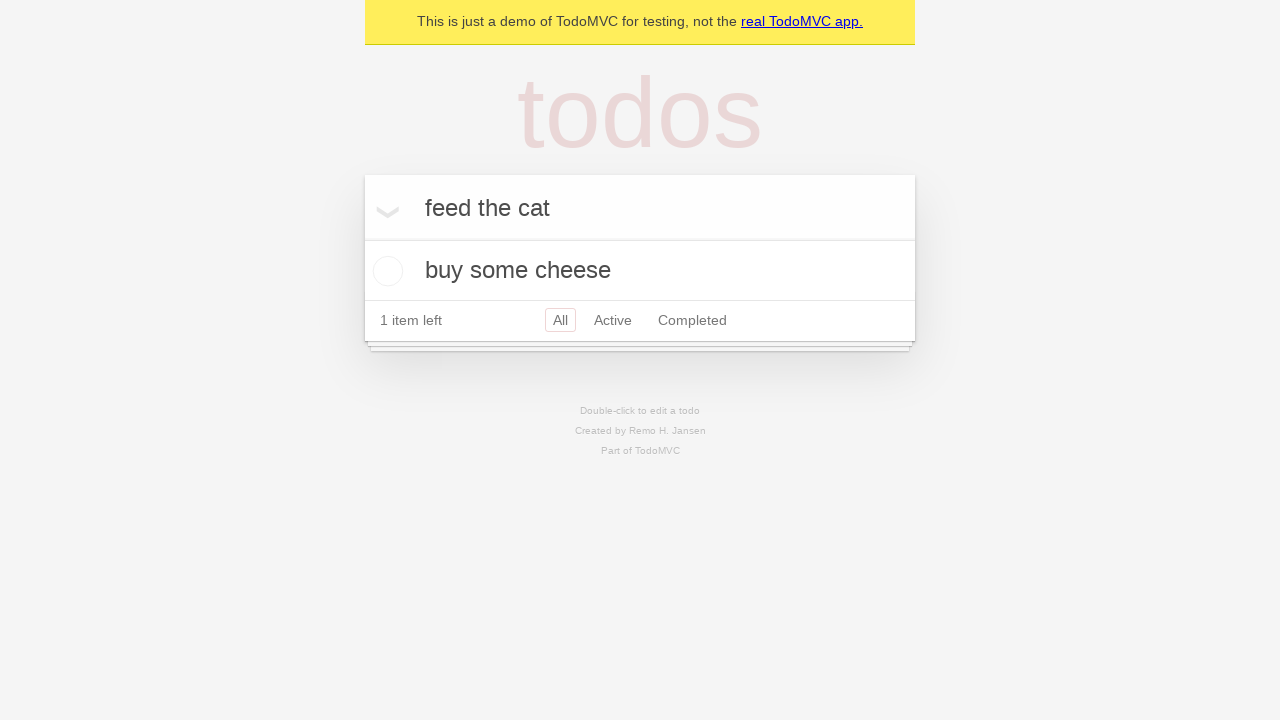

Pressed Enter to create second todo on internal:attr=[placeholder="What needs to be done?"i]
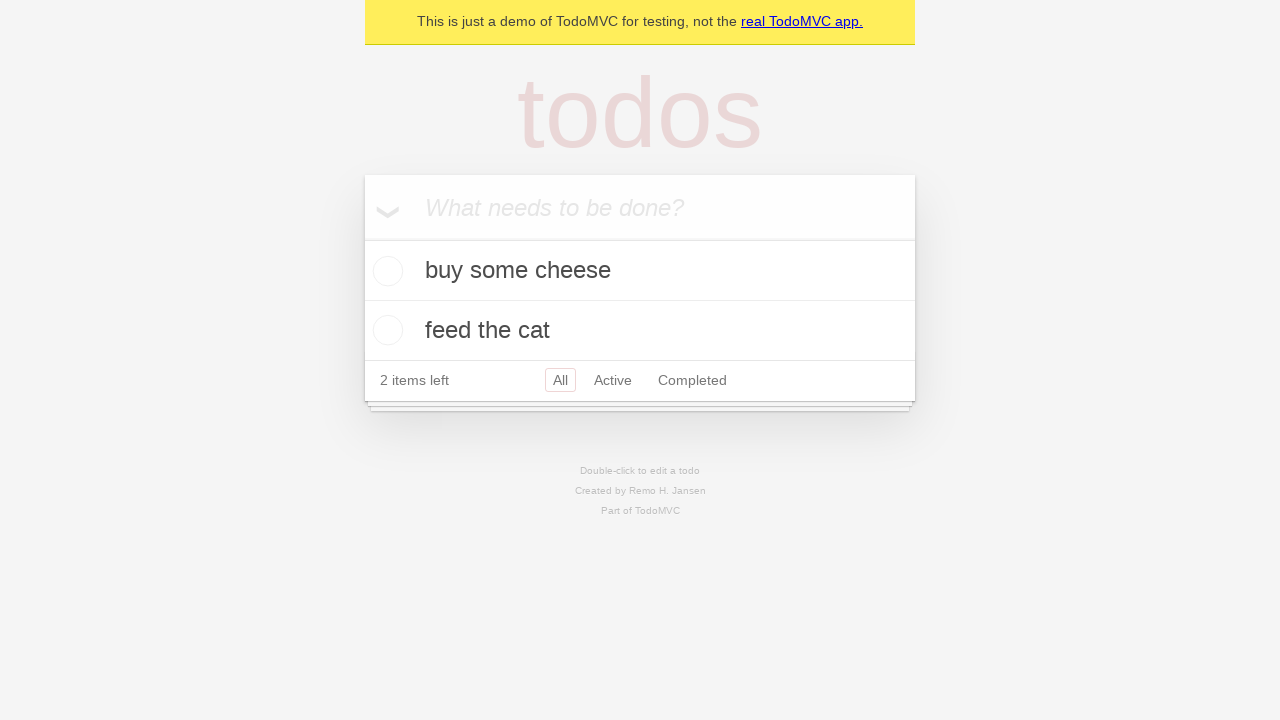

Filled todo input with 'book a doctors appointment' on internal:attr=[placeholder="What needs to be done?"i]
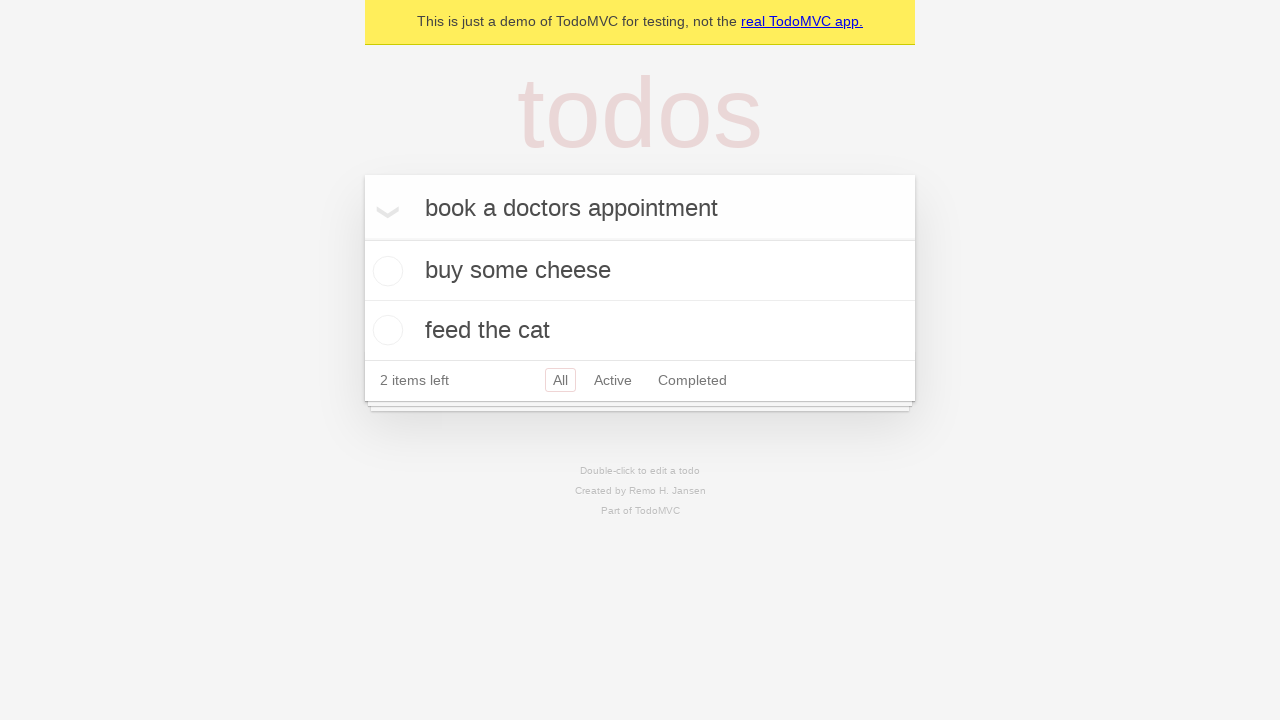

Pressed Enter to create third todo on internal:attr=[placeholder="What needs to be done?"i]
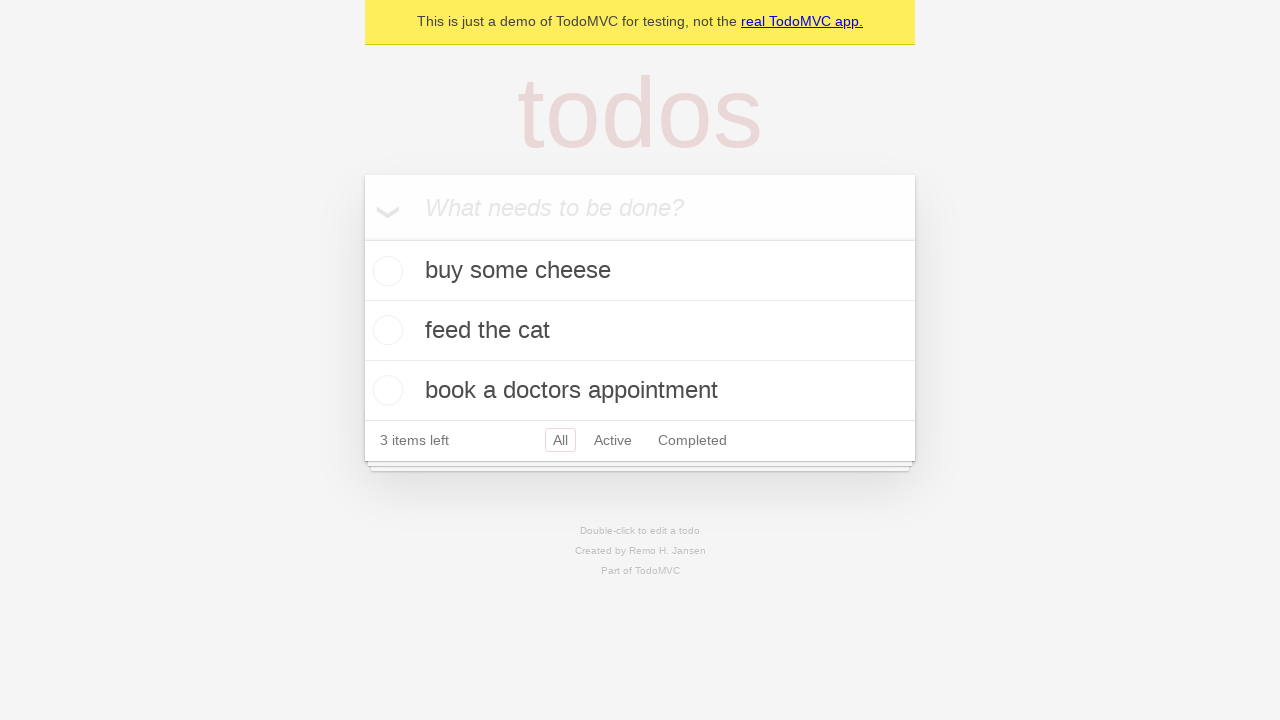

Waited for all three todos to be visible
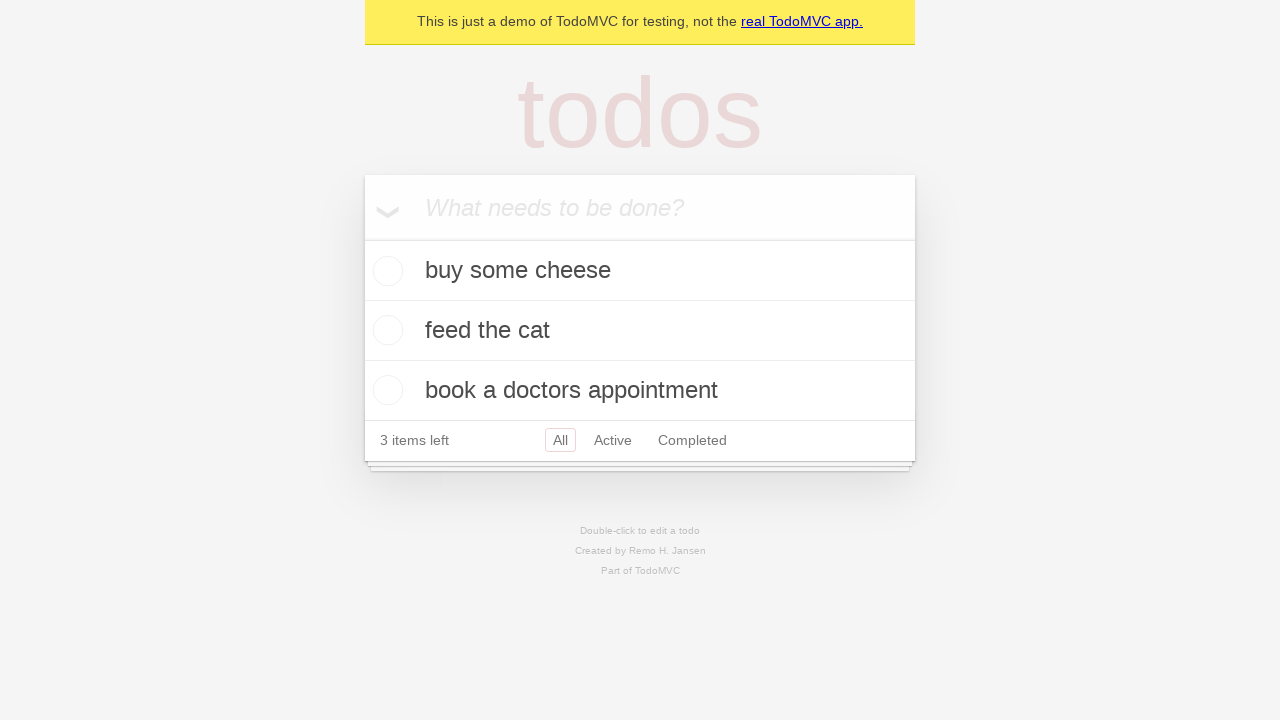

Double-clicked second todo to enter edit mode at (640, 331) on [data-testid='todo-item'] >> nth=1
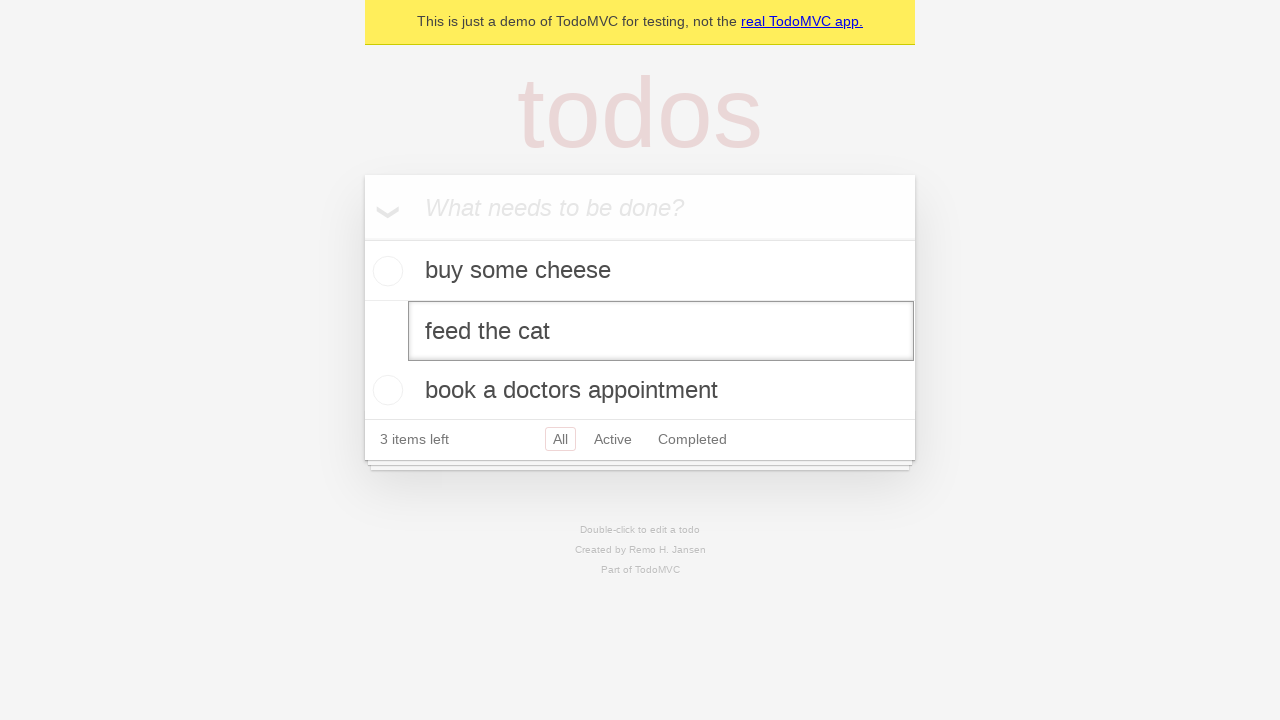

Filled edit field with text containing extra whitespace: '    buy some sausages    ' on [data-testid='todo-item'] >> nth=1 >> internal:role=textbox[name="Edit"i]
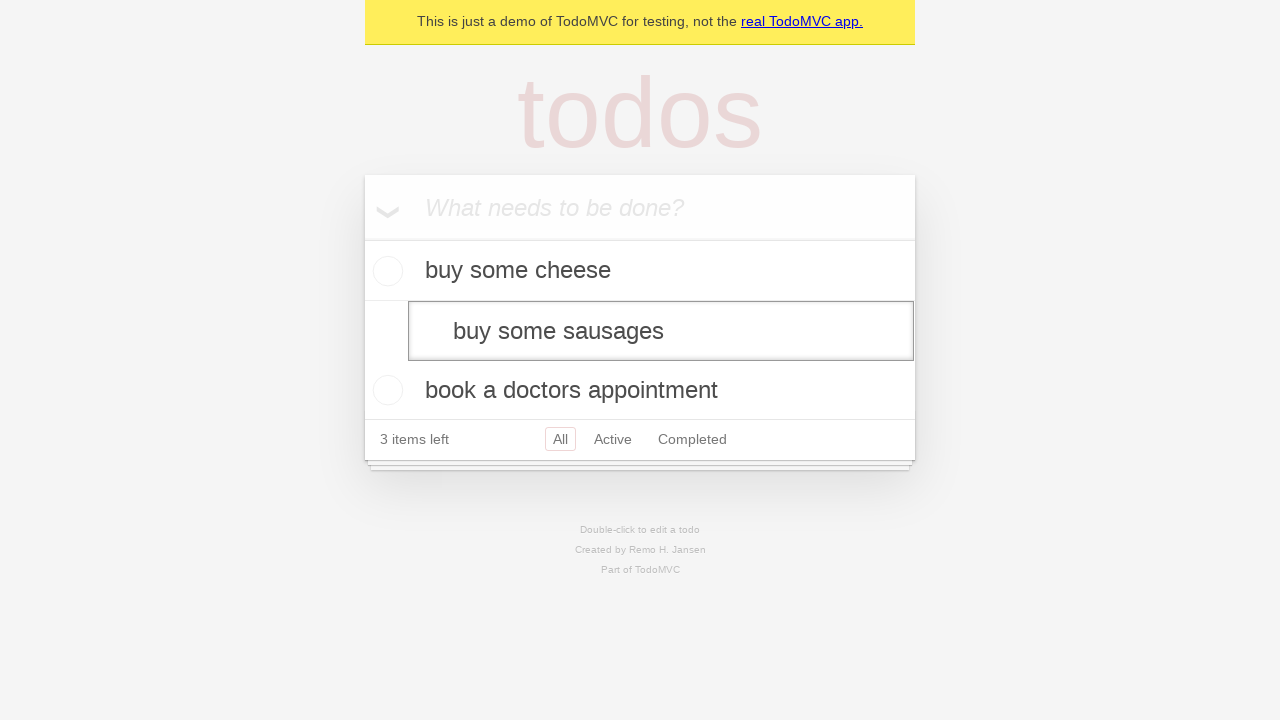

Pressed Enter to save edited todo, expecting whitespace to be trimmed on [data-testid='todo-item'] >> nth=1 >> internal:role=textbox[name="Edit"i]
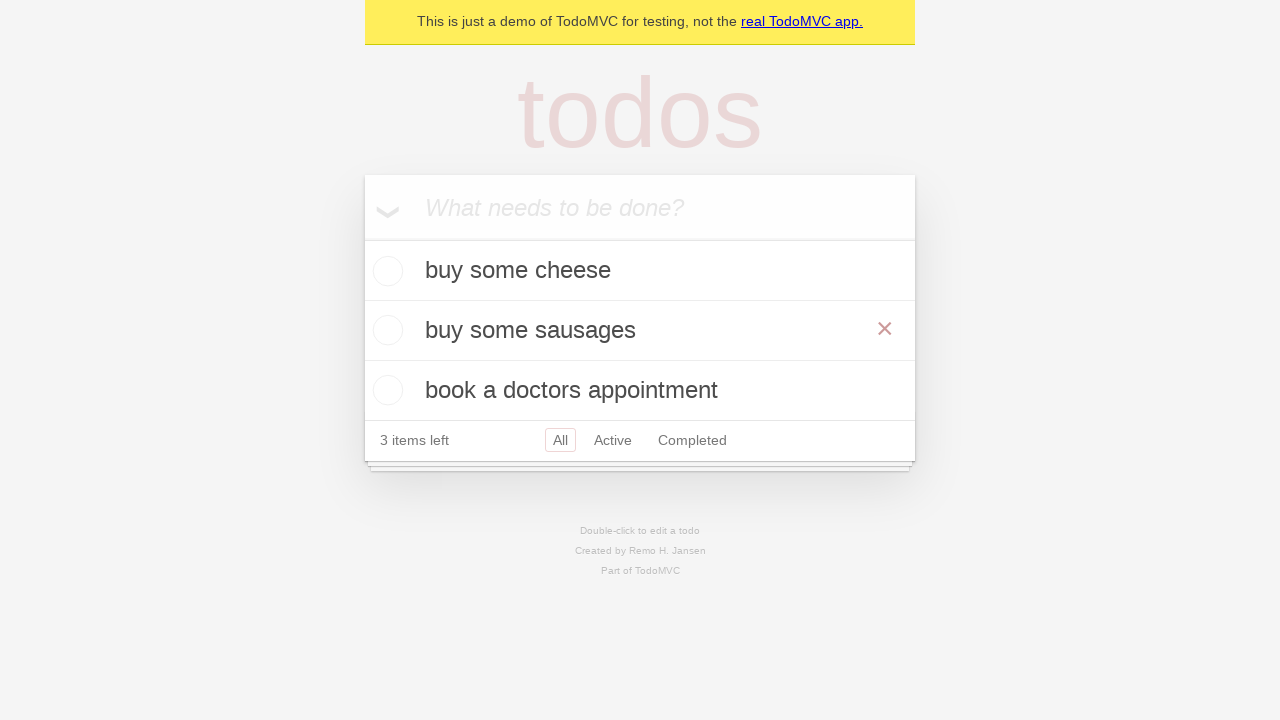

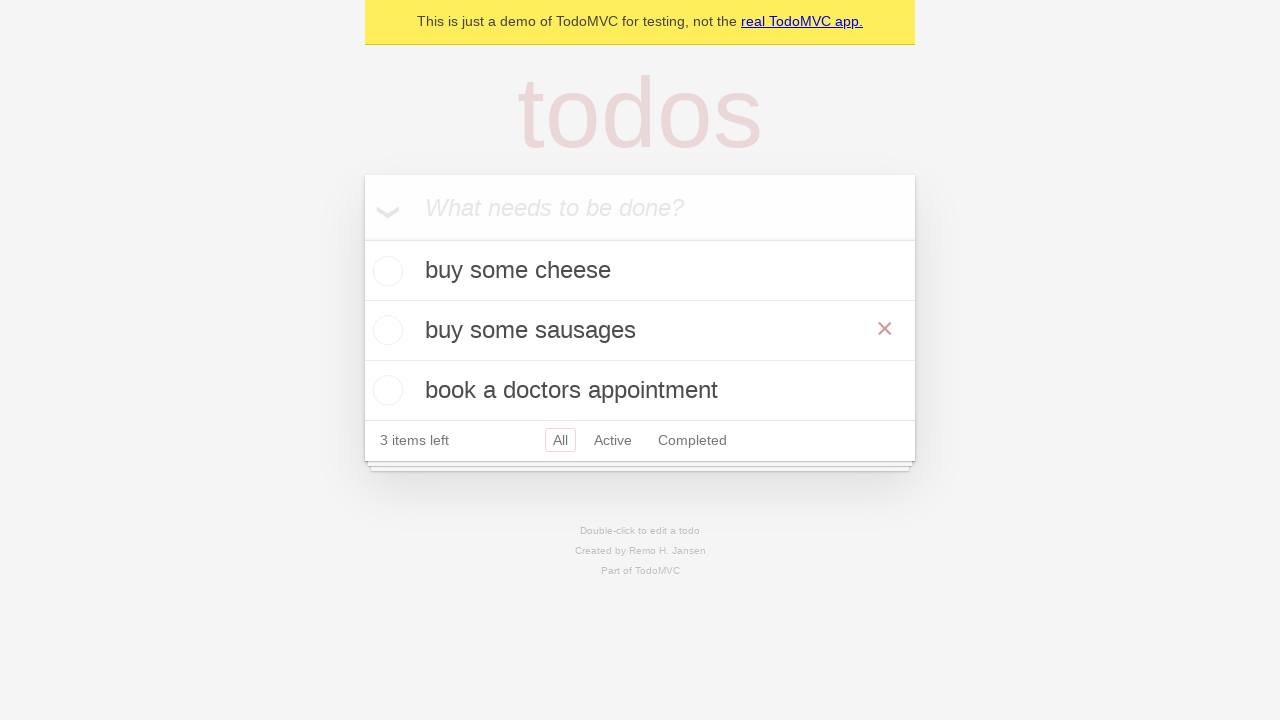